Tests dynamic controls functionality by clicking a checkbox twice to toggle its selected state on and off.

Starting URL: https://v1.training-support.net/selenium/dynamic-controls

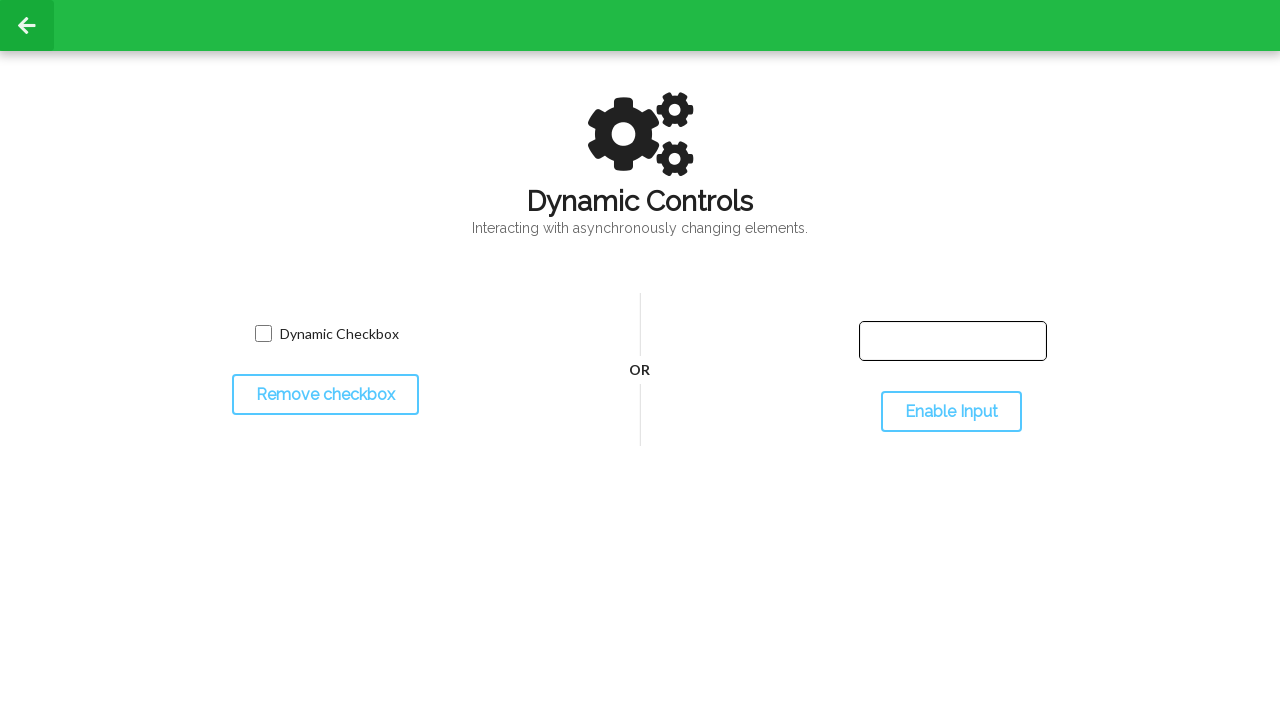

Waited for dynamic checkbox to be visible
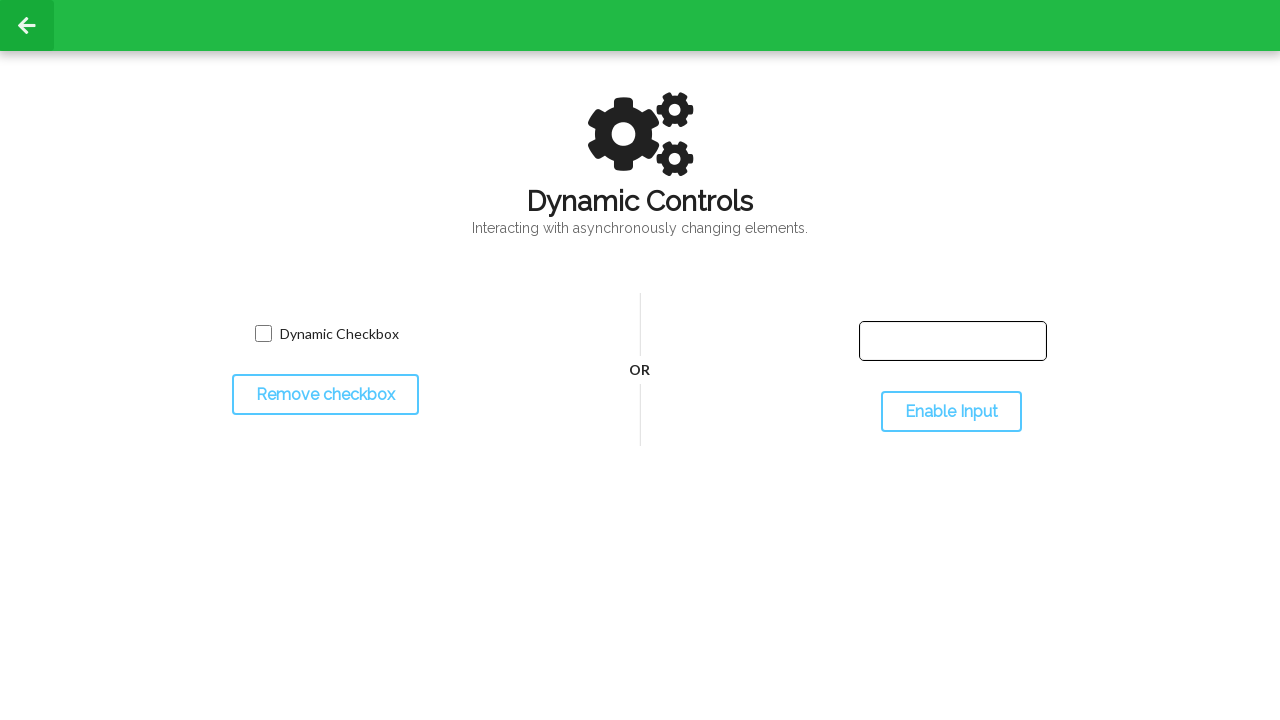

Clicked checkbox to select it at (263, 334) on input.willDisappear
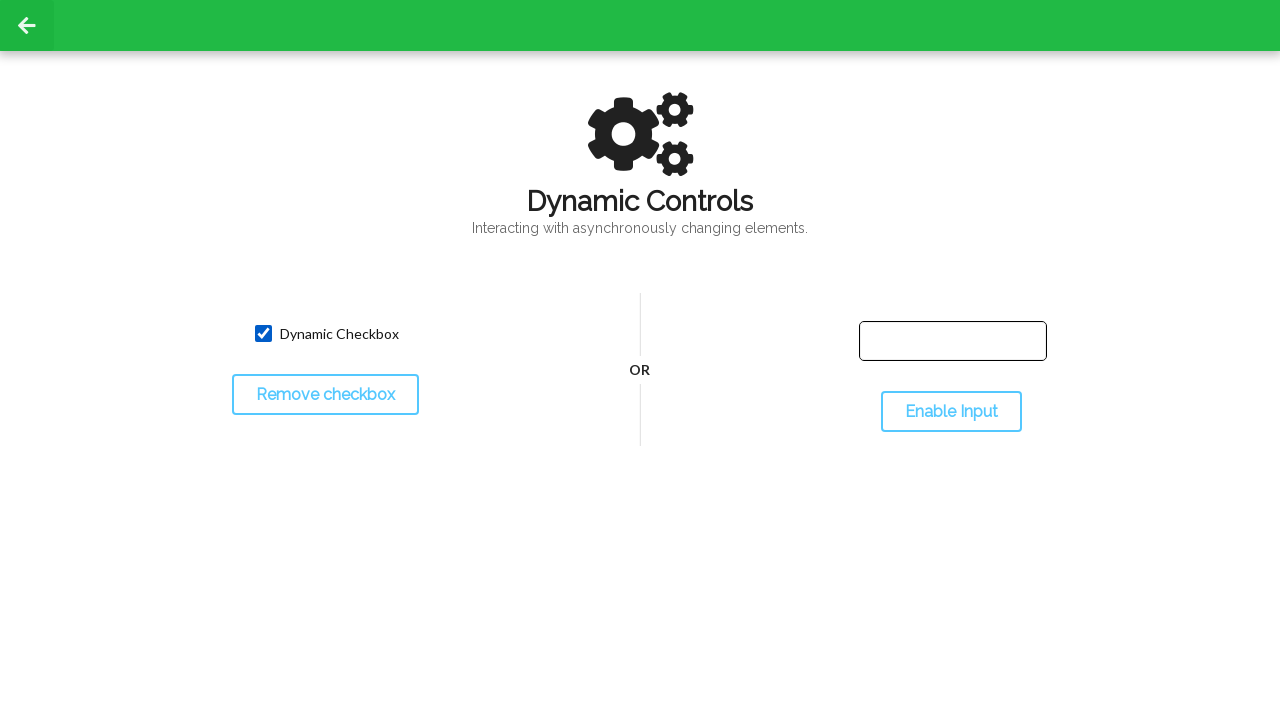

Clicked checkbox again to deselect it at (263, 334) on input.willDisappear
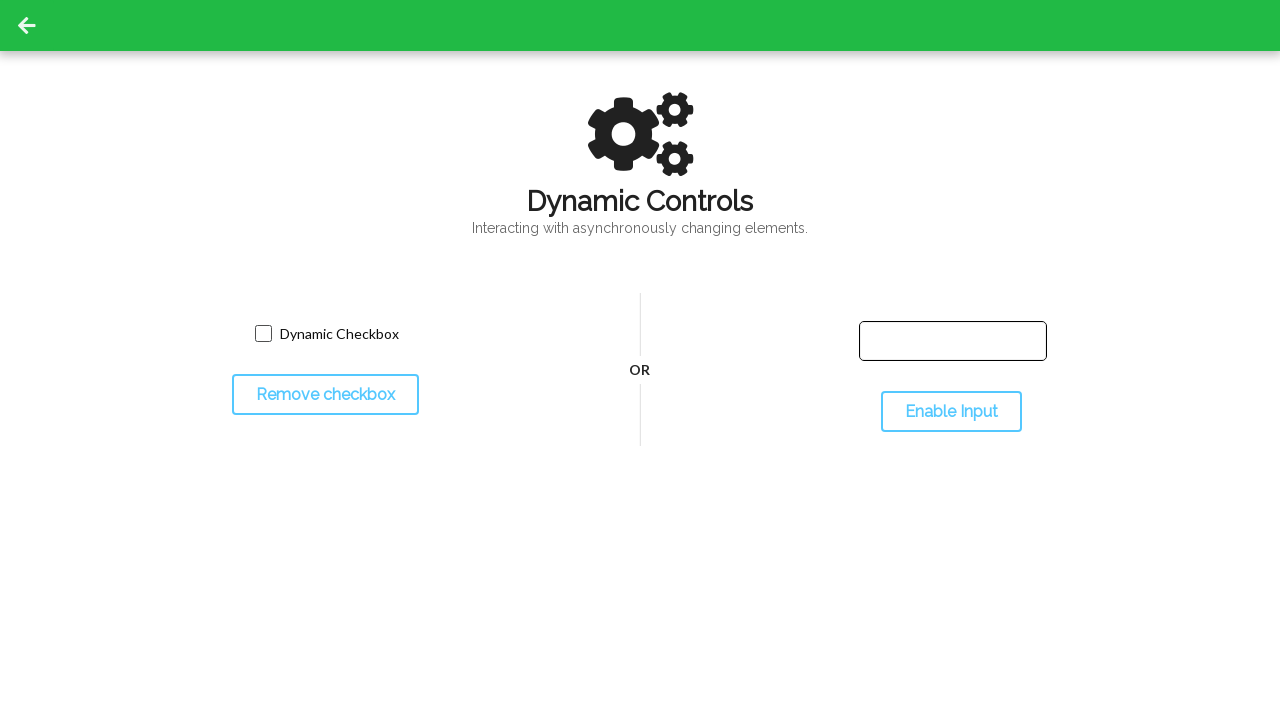

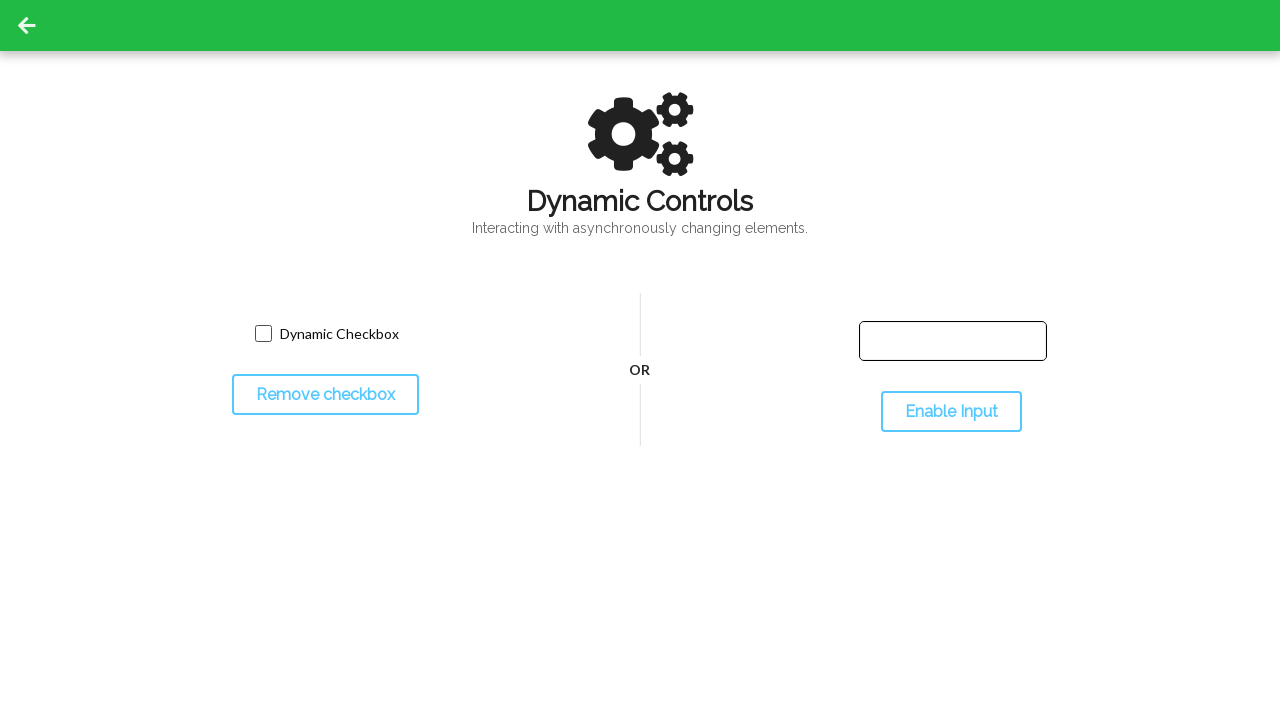